Tests various UI elements on an automation practice page including radio buttons, dropdowns, window switching, tab switching, and alerts

Starting URL: https://rahulshettyacademy.com/AutomationPractice/

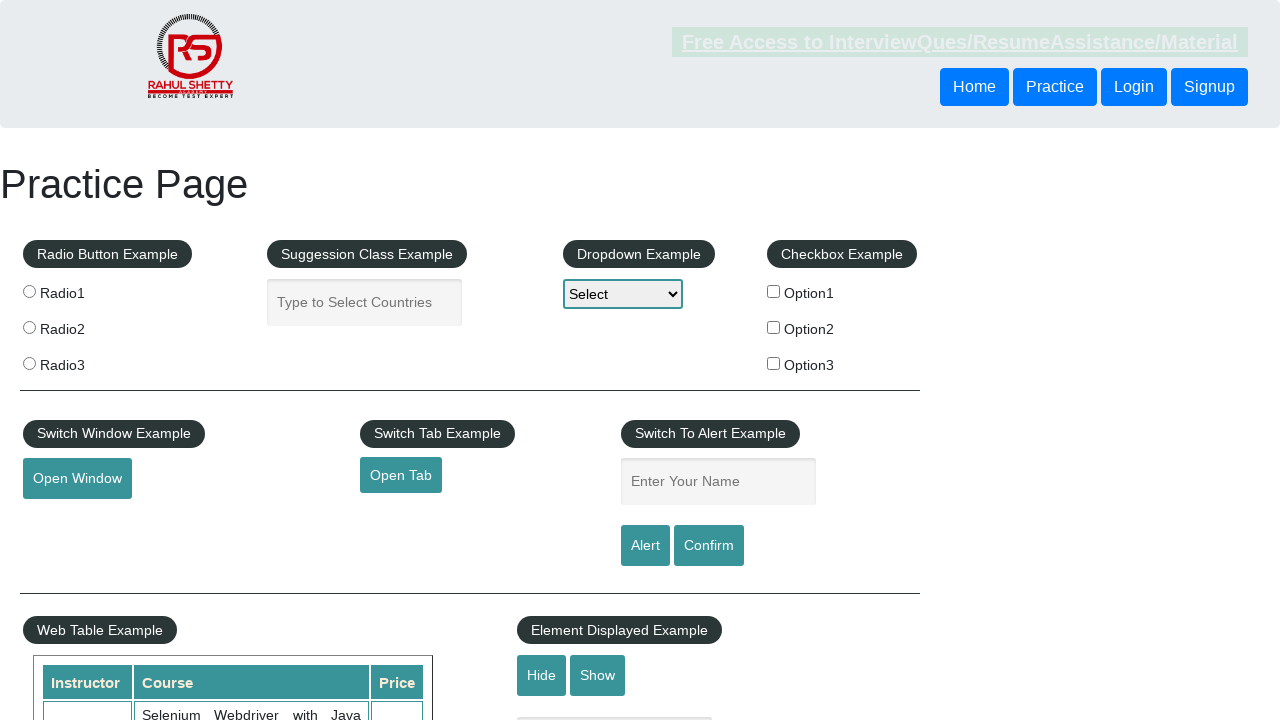

Clicked on Radio Button 2 at (29, 327) on xpath=//input[@value='radio2']
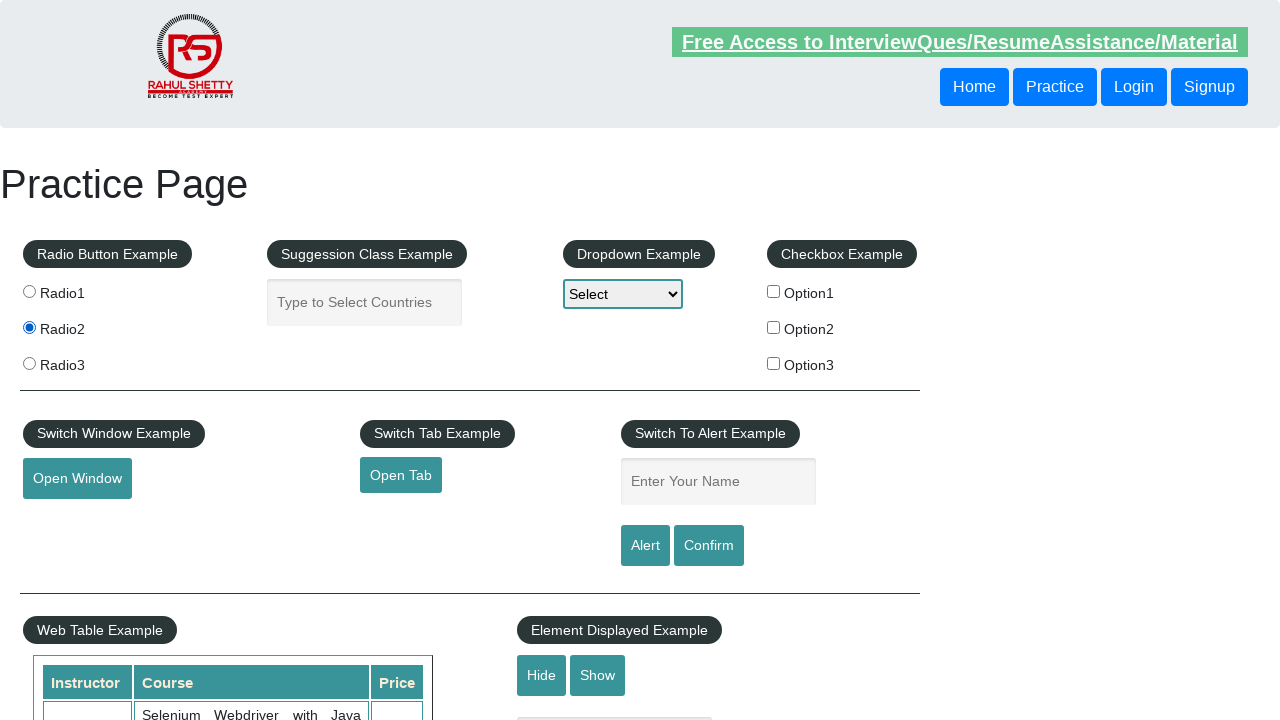

Selected 'option2' from dropdown on #dropdown-class-example
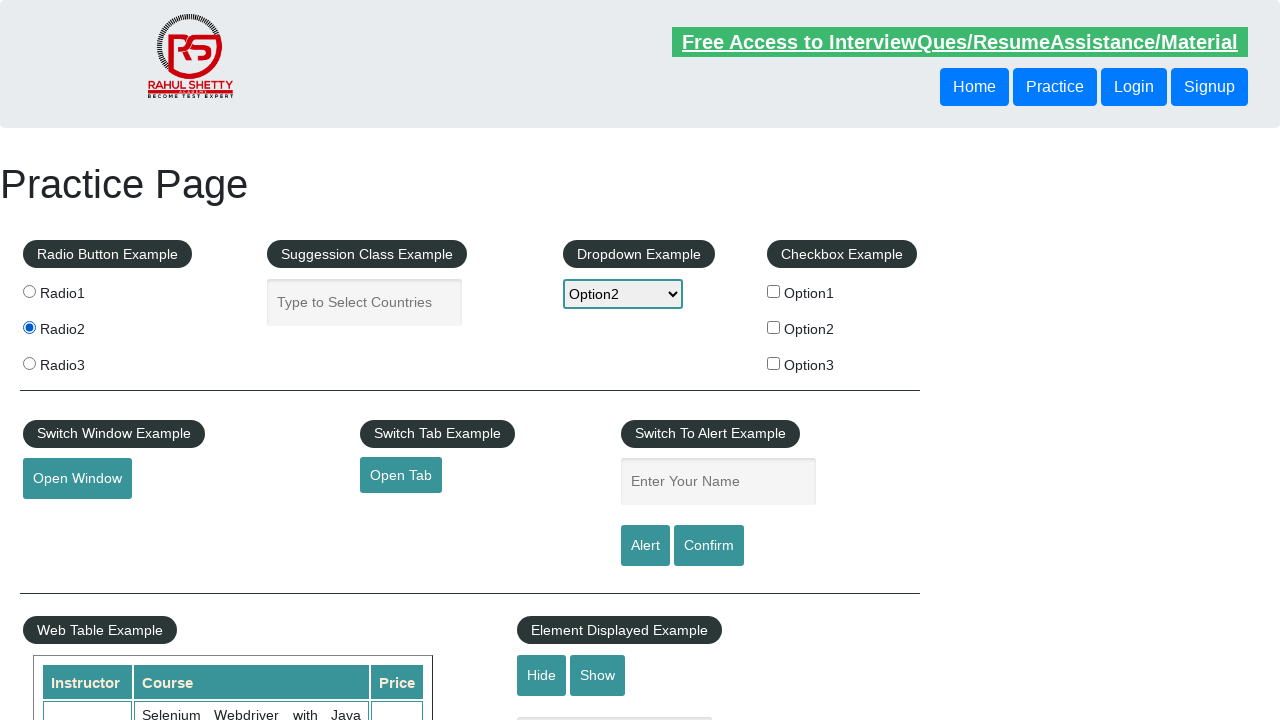

Clicked Switch Window button at (77, 479) on #openwindow
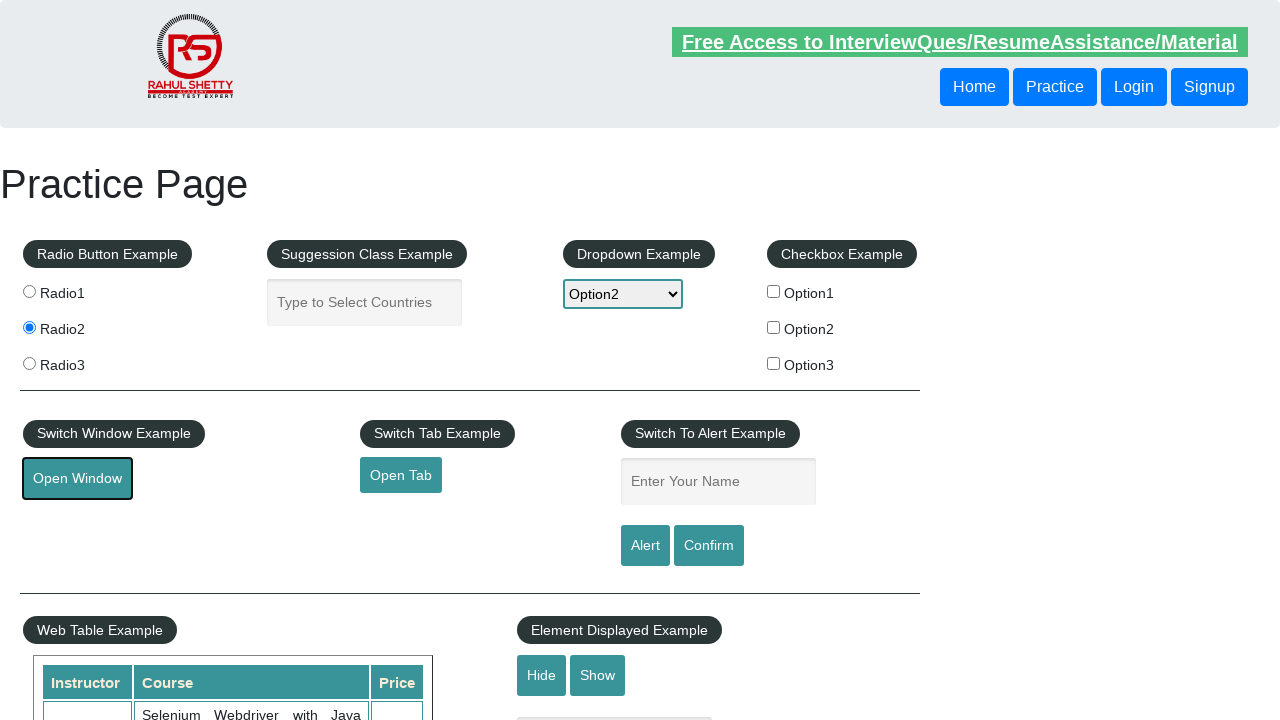

Retrieved popup window title: QAClick Academy - A Testing Academy to Learn, Earn and Shine
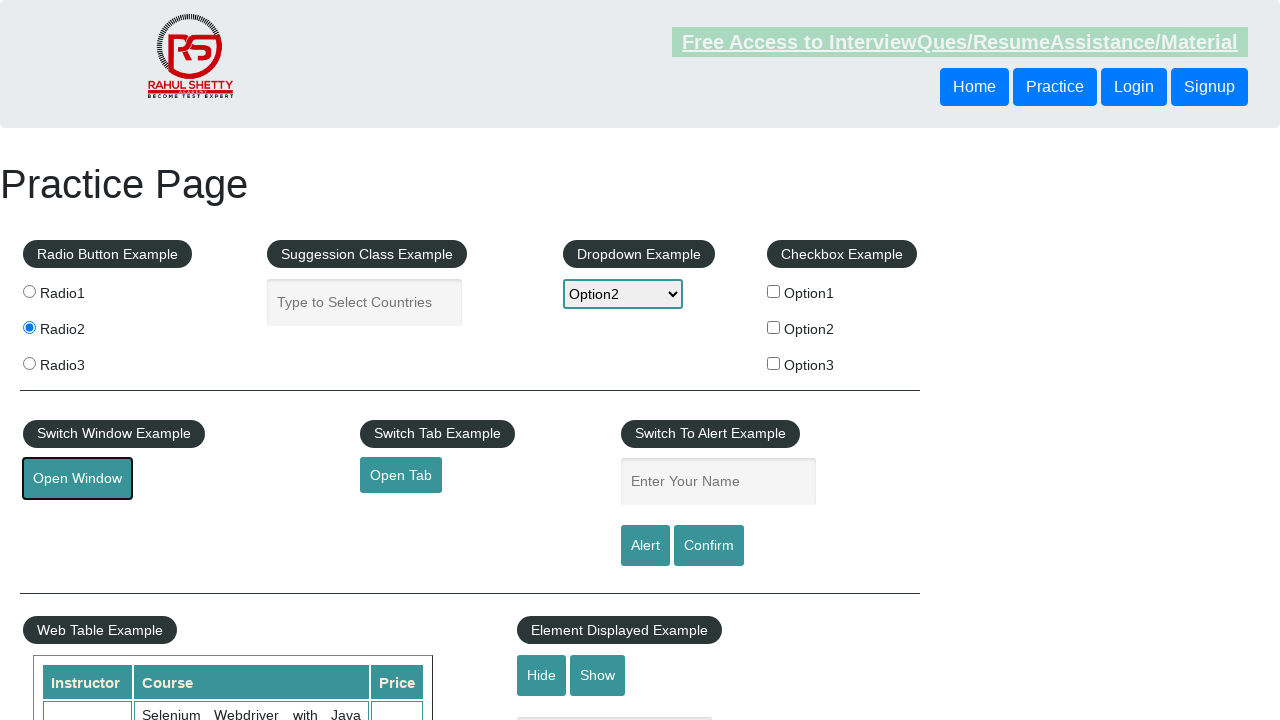

Retrieved popup window URL: https://www.qaclickacademy.com/
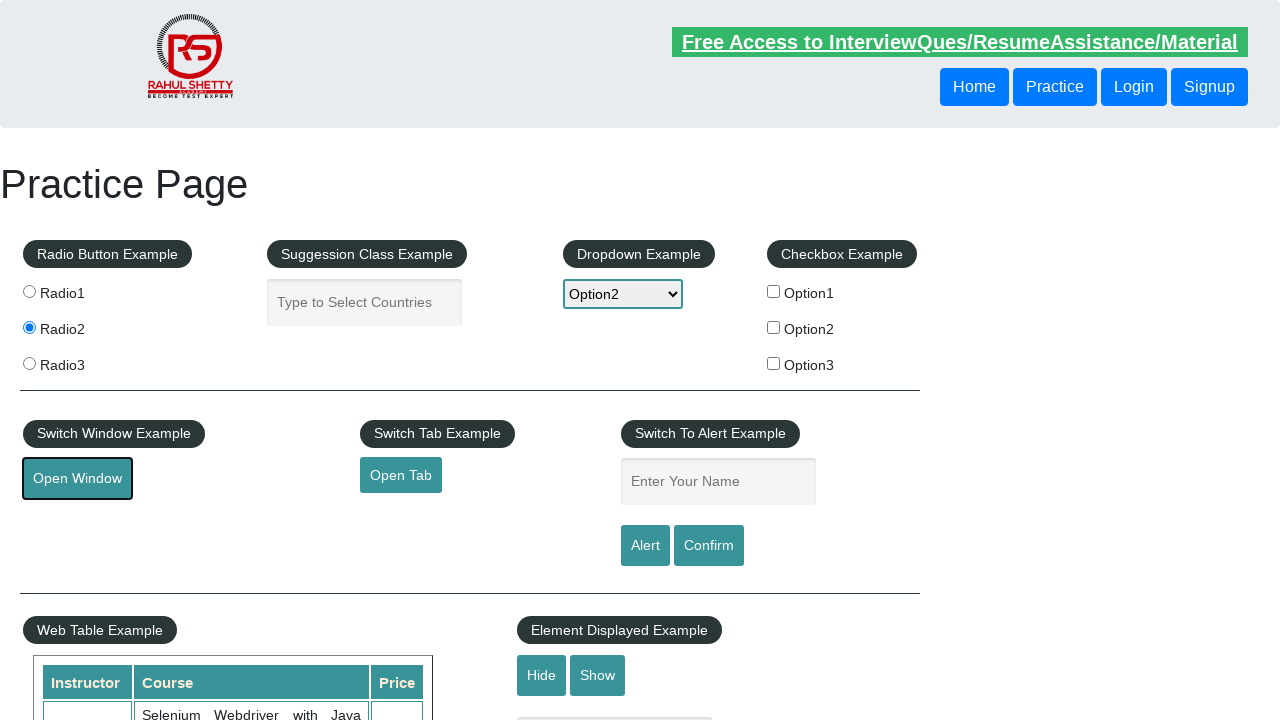

Closed popup window
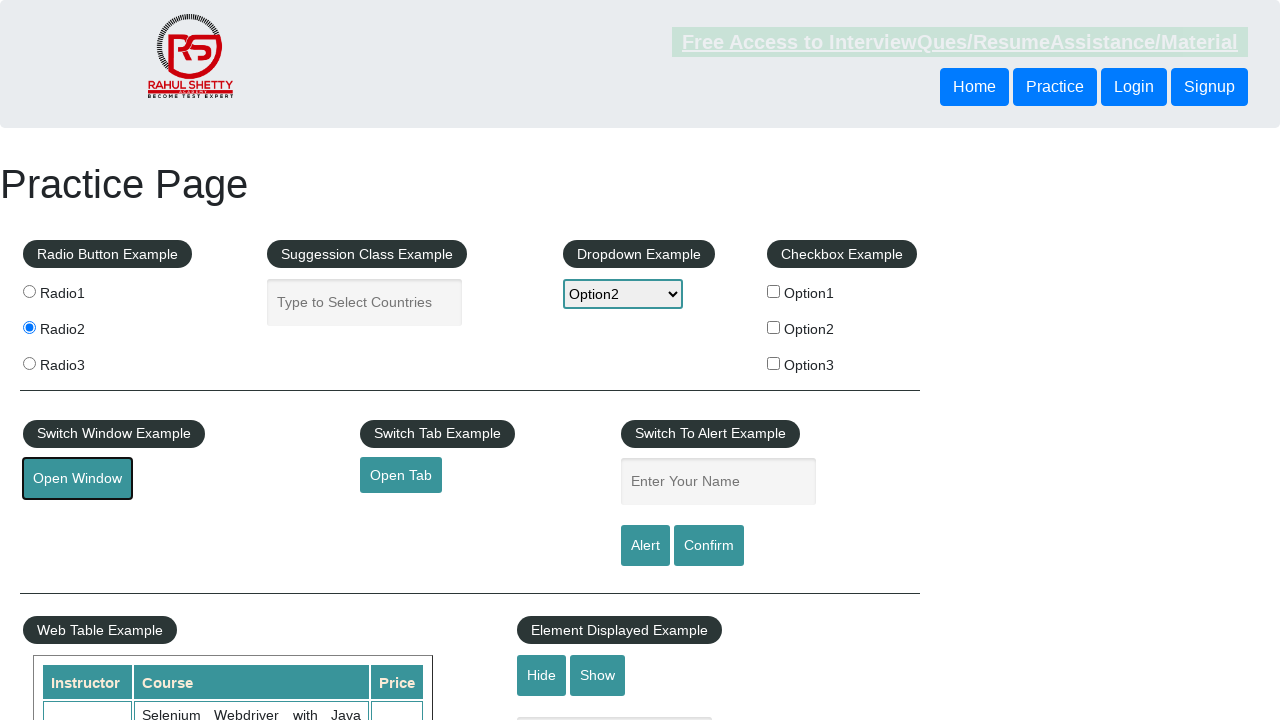

Clicked Switch Tab button at (401, 475) on #opentab
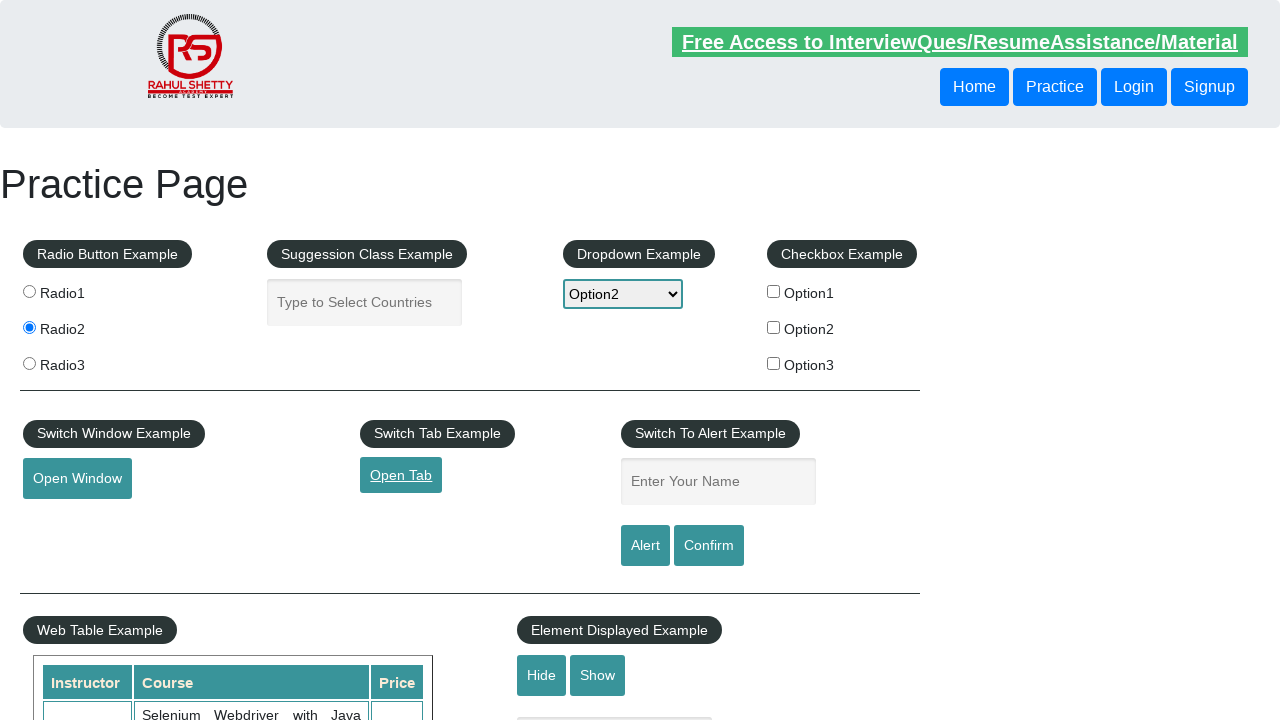

Retrieved new tab title: QAClick Academy - A Testing Academy to Learn, Earn and Shine
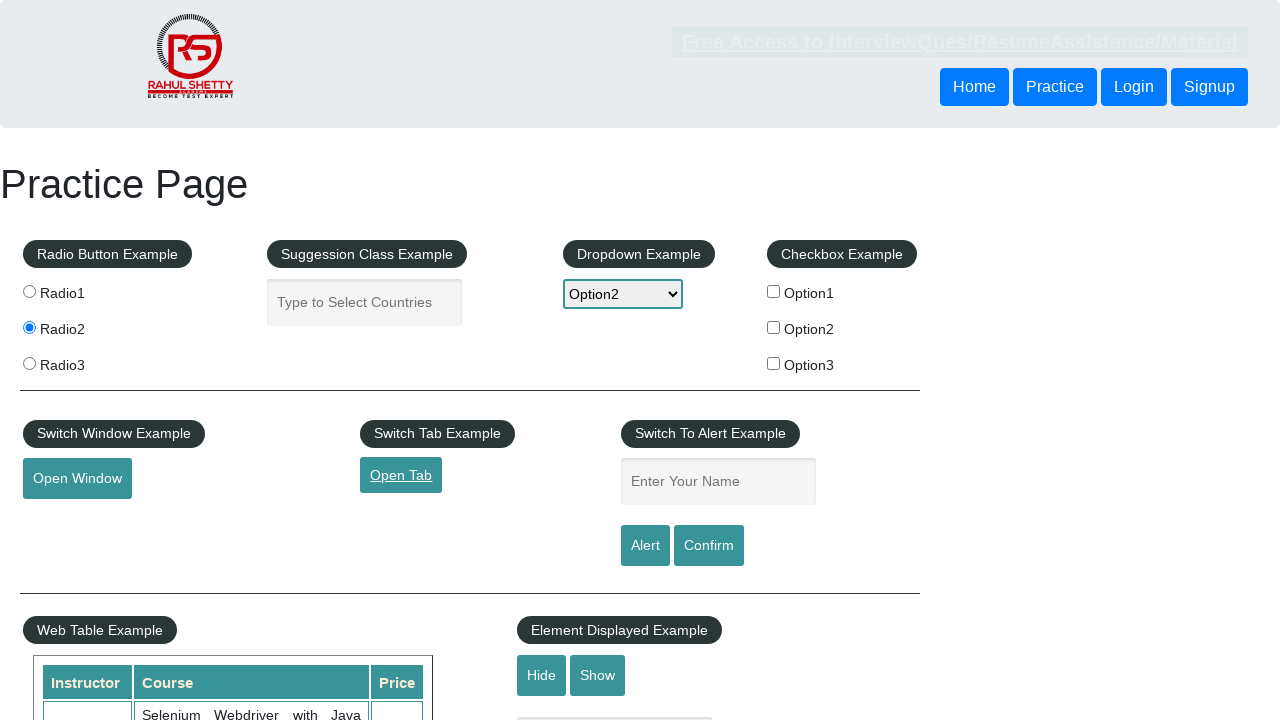

Closed new tab
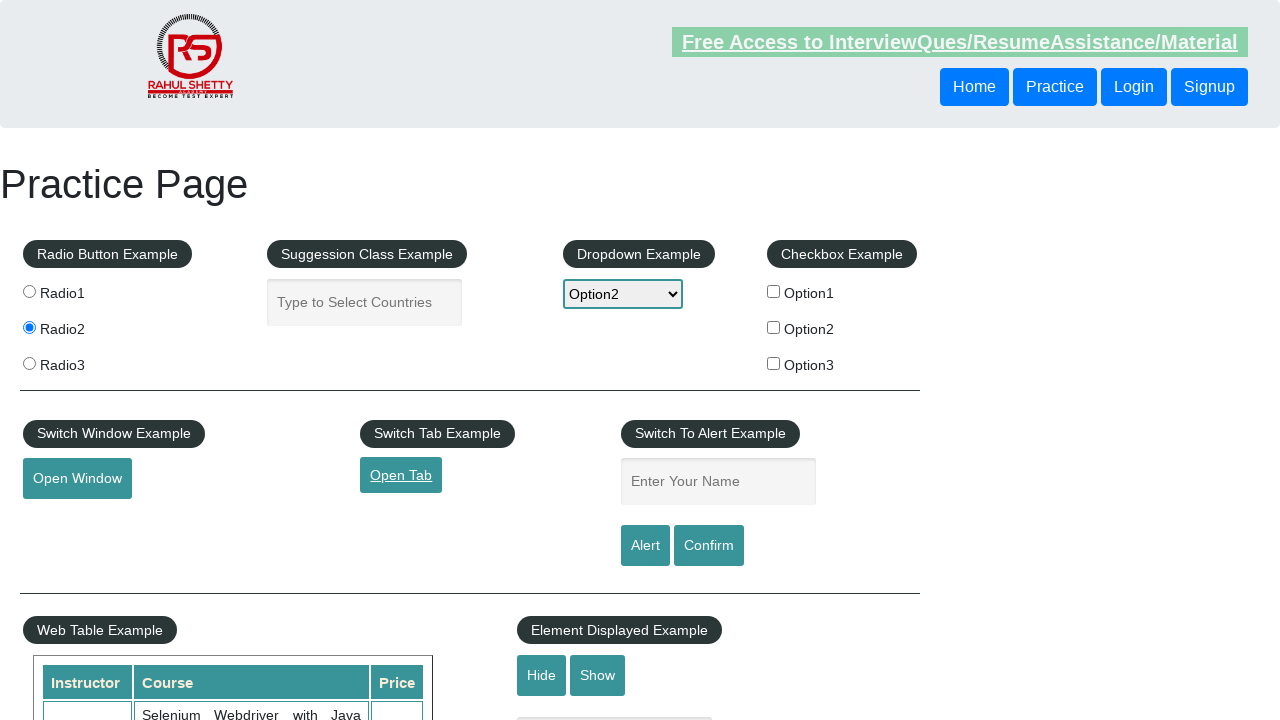

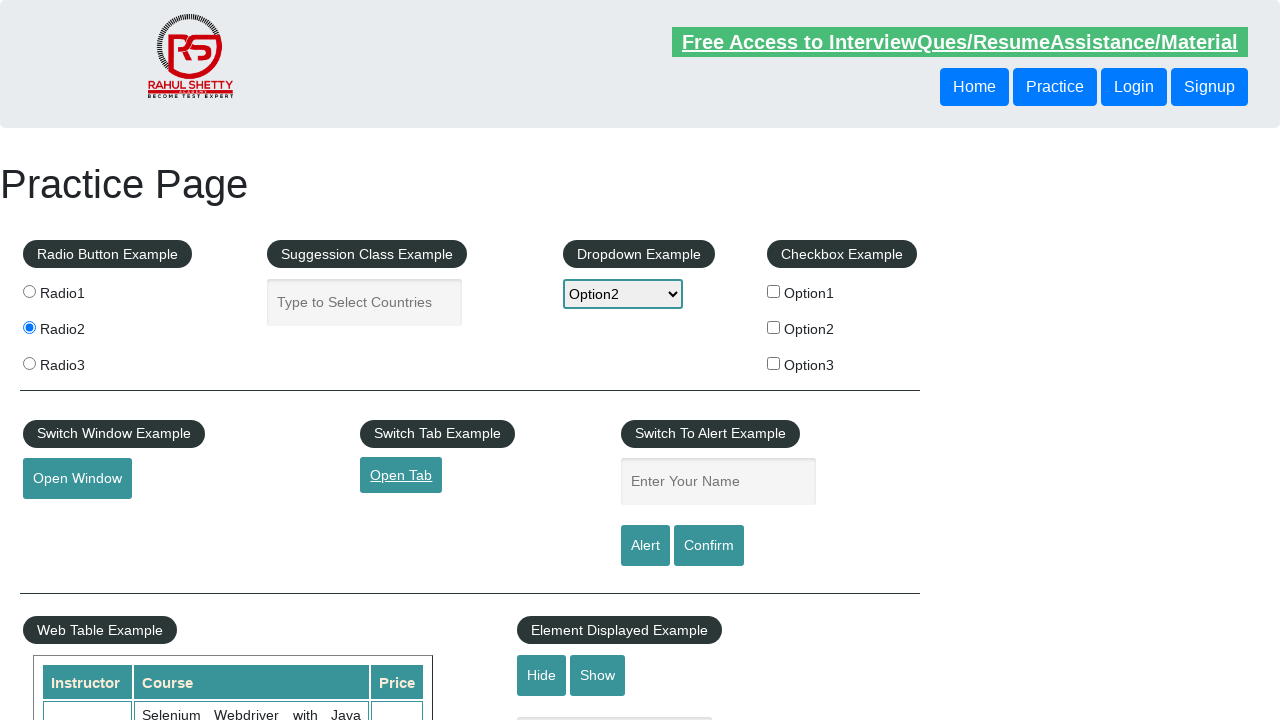